Tests marking individual items as complete by creating two items and checking their toggle boxes.

Starting URL: https://demo.playwright.dev/todomvc

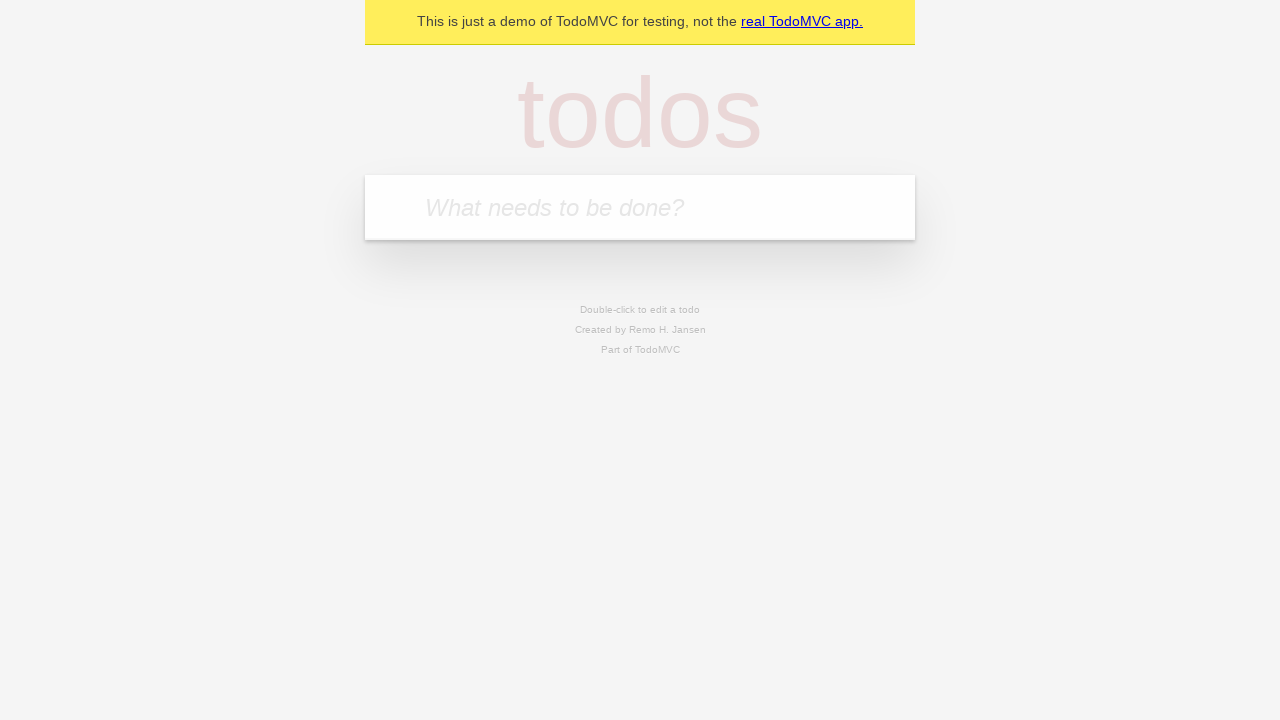

Navigated to TodoMVC demo site
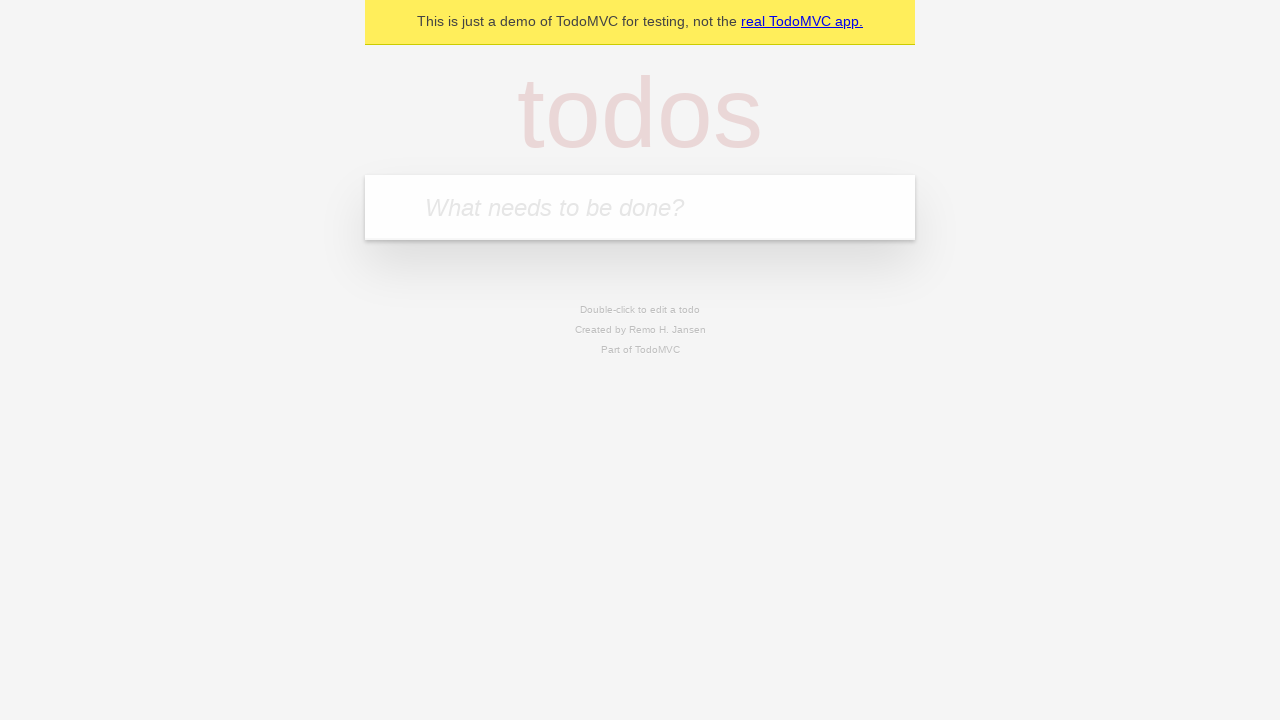

Filled new todo input with 'buy some cheese' on .new-todo
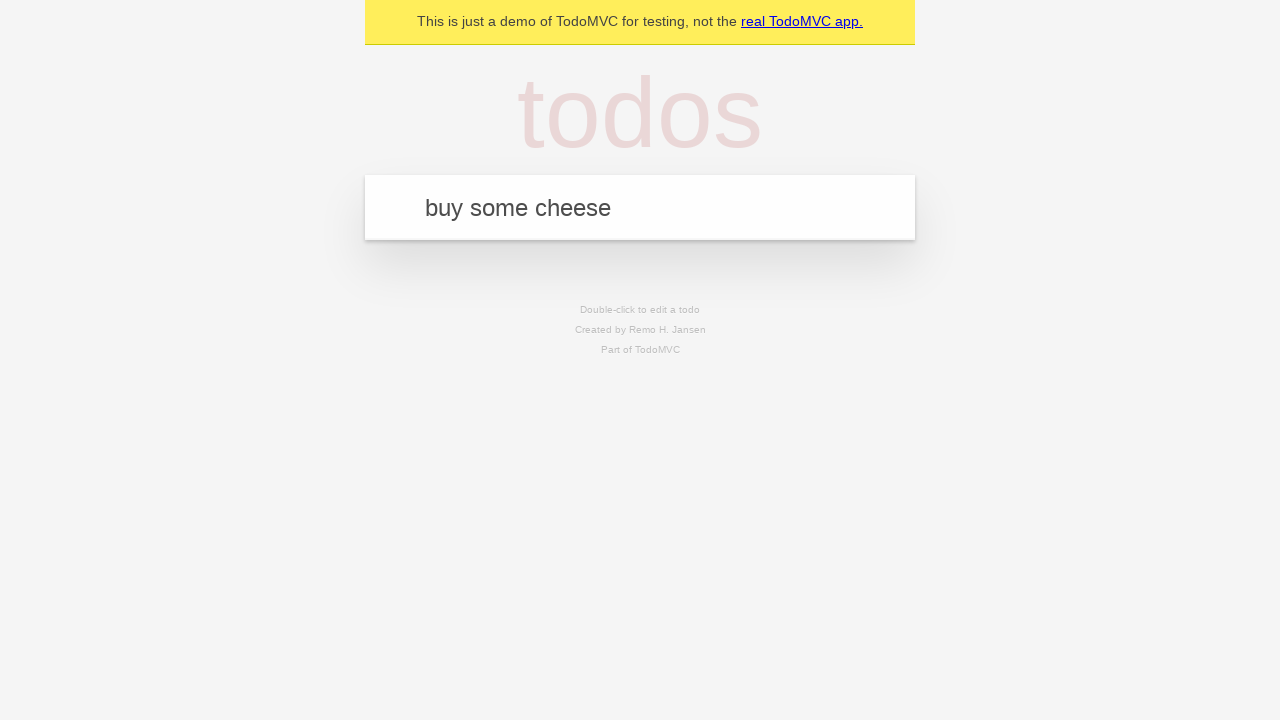

Pressed Enter to create first todo item on .new-todo
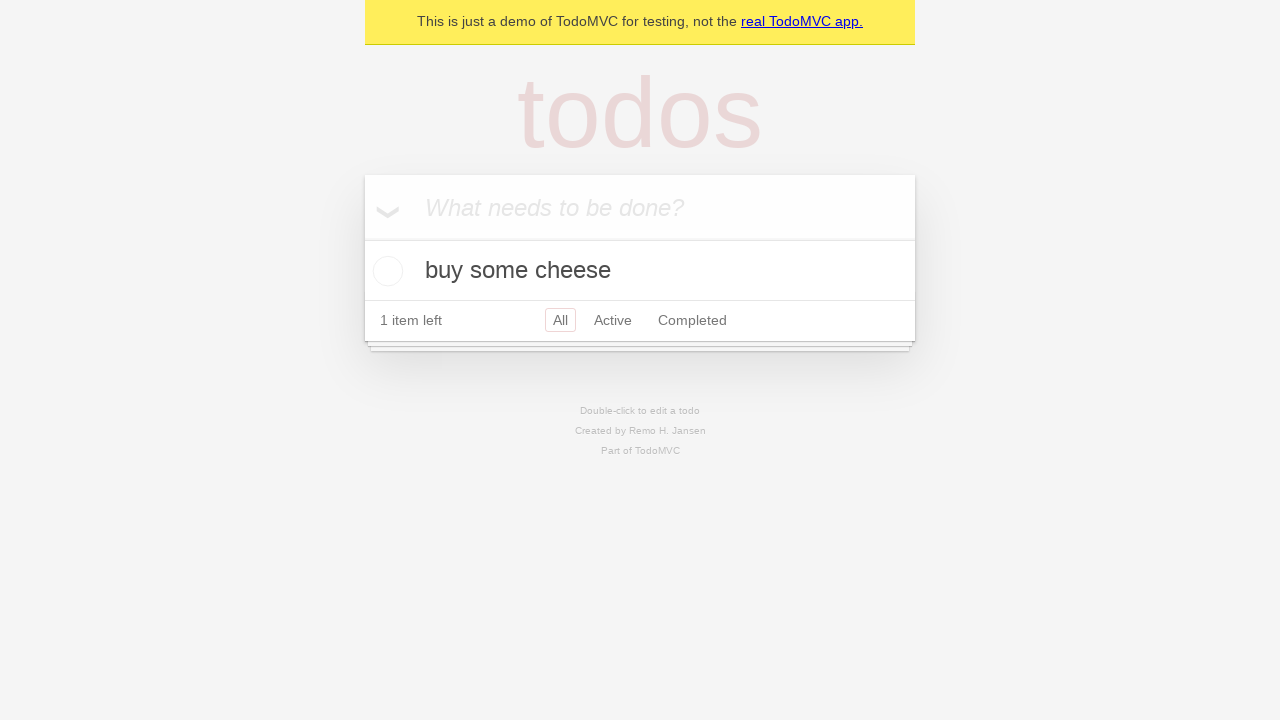

Filled new todo input with 'feed the cat' on .new-todo
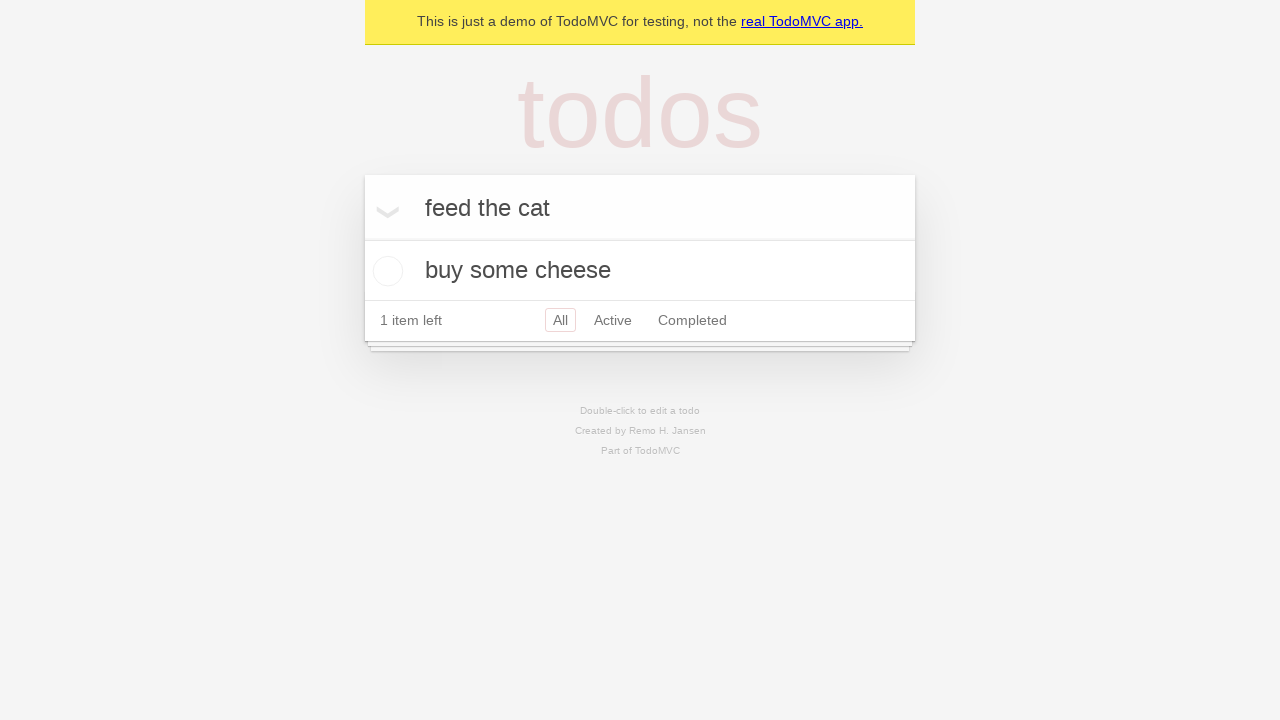

Pressed Enter to create second todo item on .new-todo
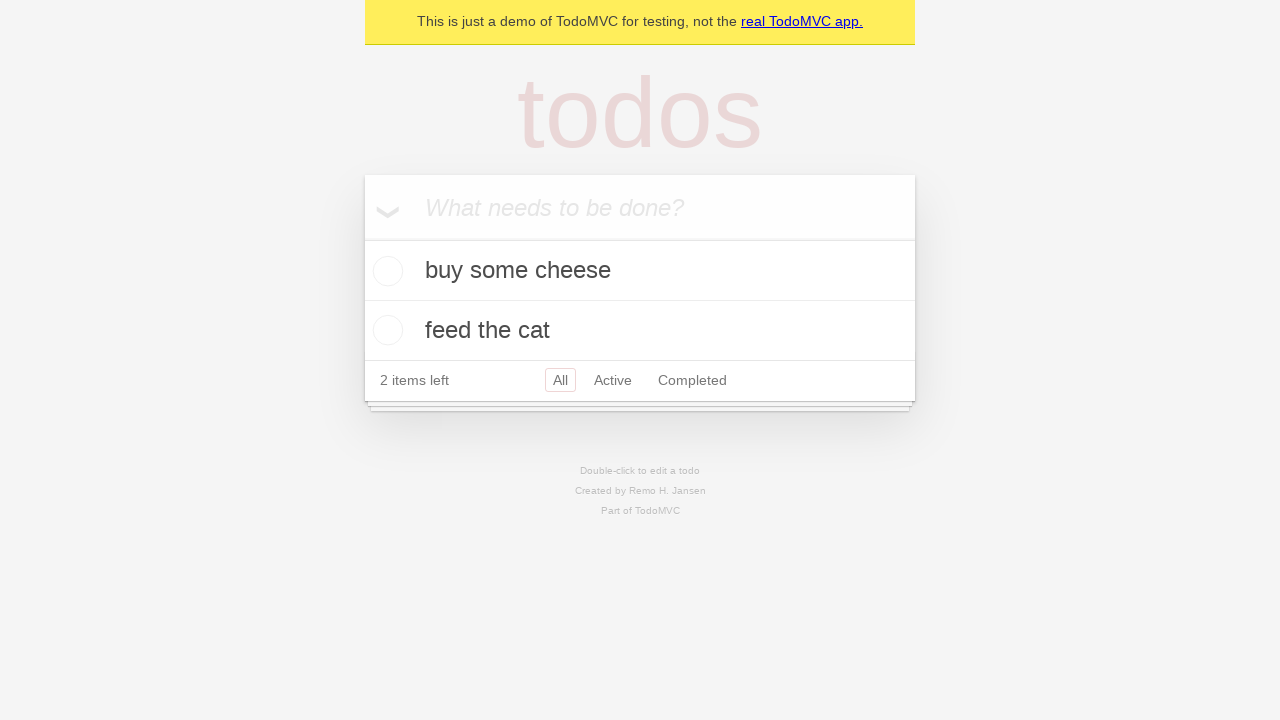

Located first todo item in the list
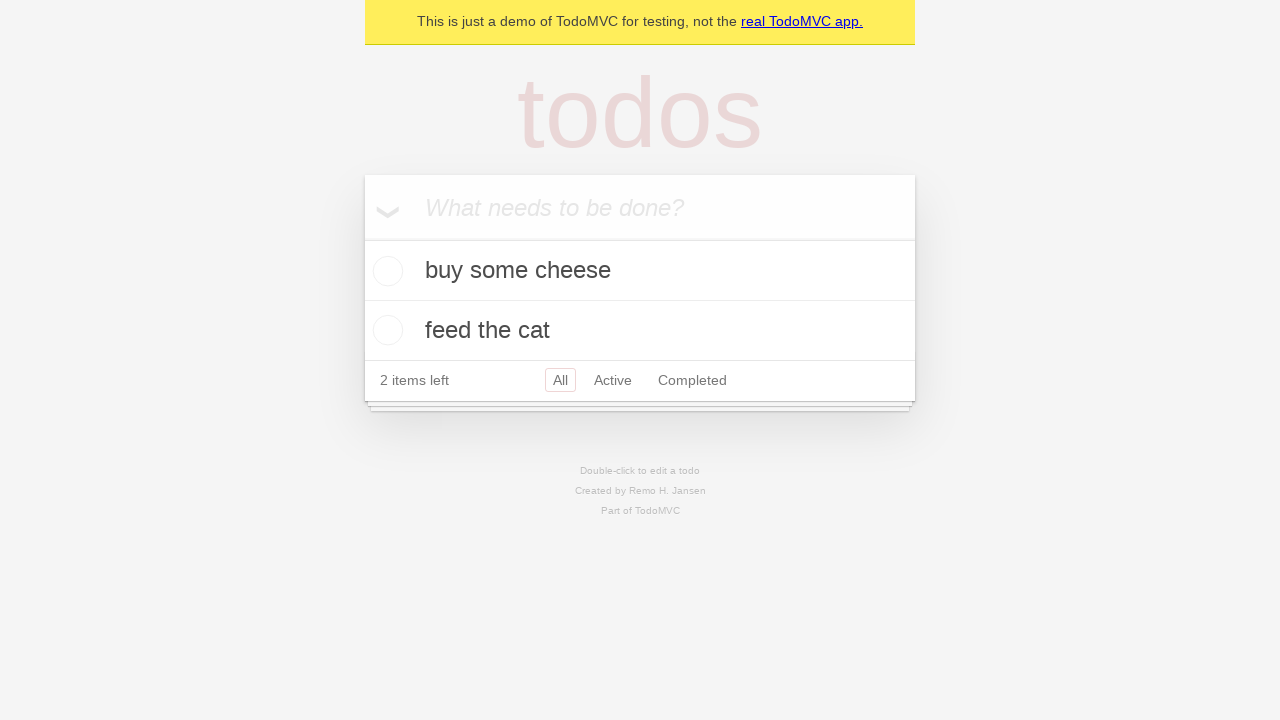

Checked first todo item 'buy some cheese' as complete at (385, 271) on .todo-list li >> nth=0 >> .toggle
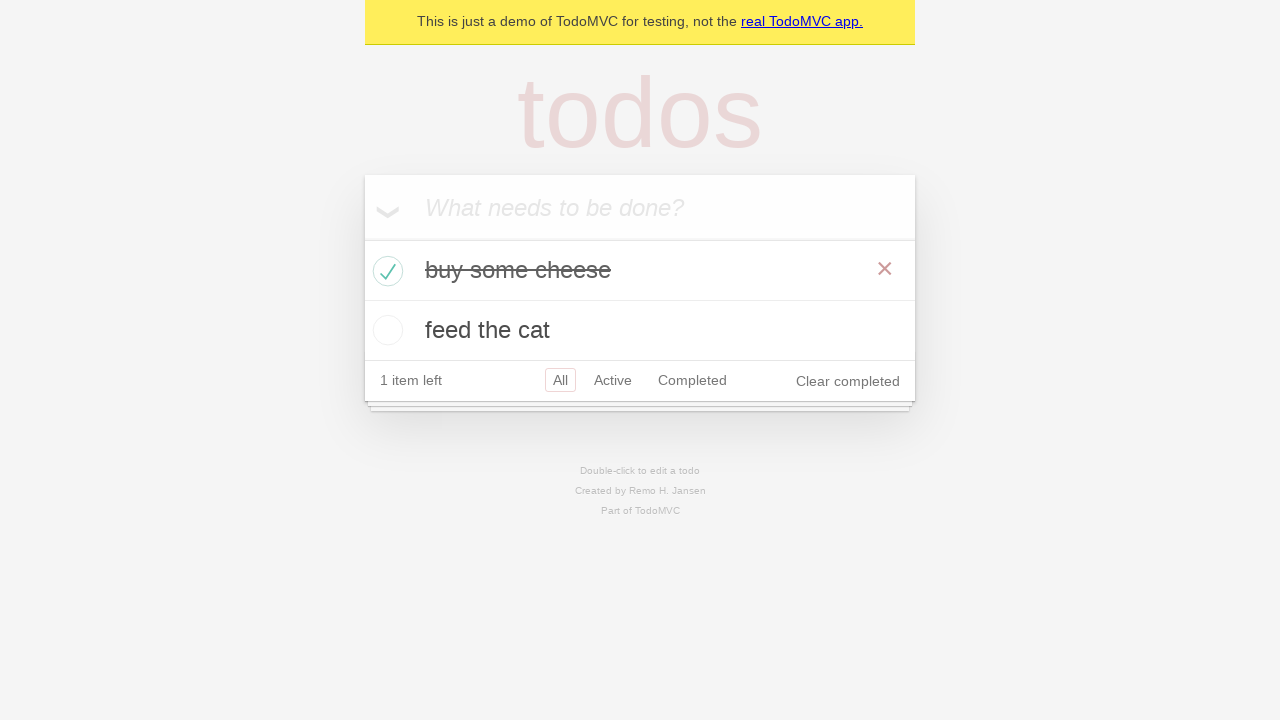

Located second todo item in the list
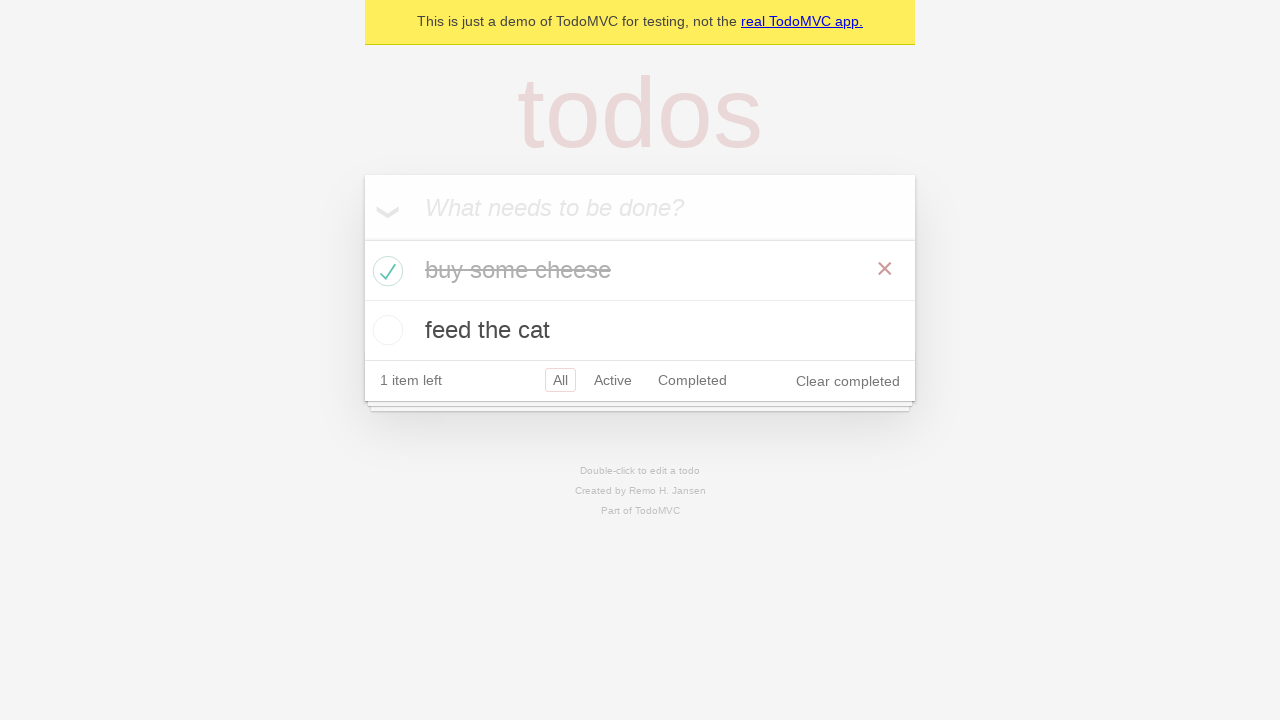

Checked second todo item 'feed the cat' as complete at (385, 330) on .todo-list li >> nth=1 >> .toggle
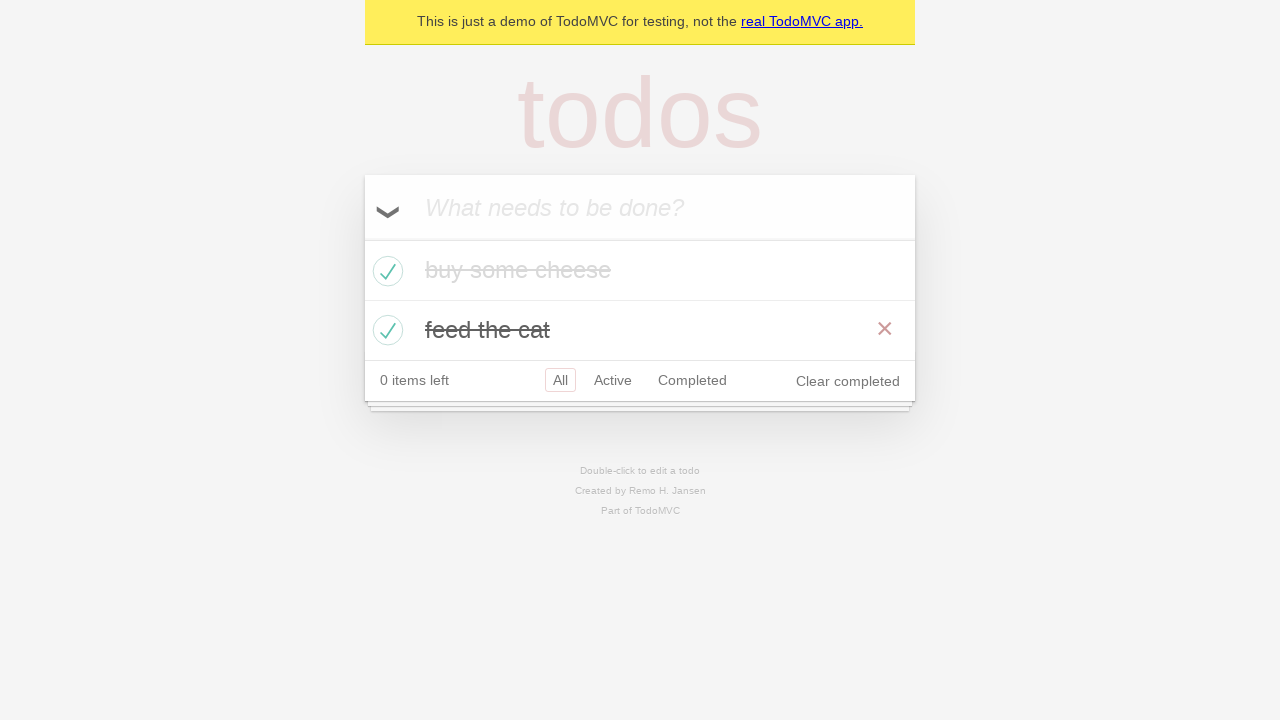

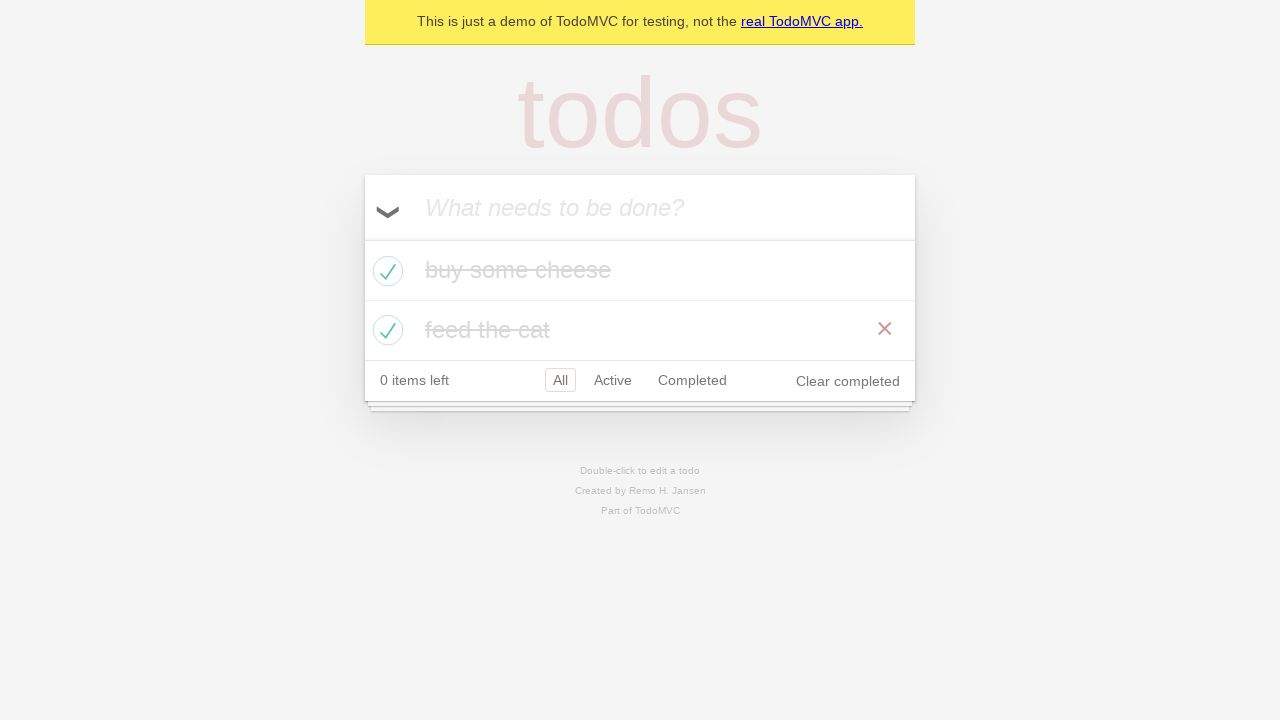